Tests checkbox interactions by selecting all unselected checkboxes

Starting URL: https://the-internet.herokuapp.com/checkboxes

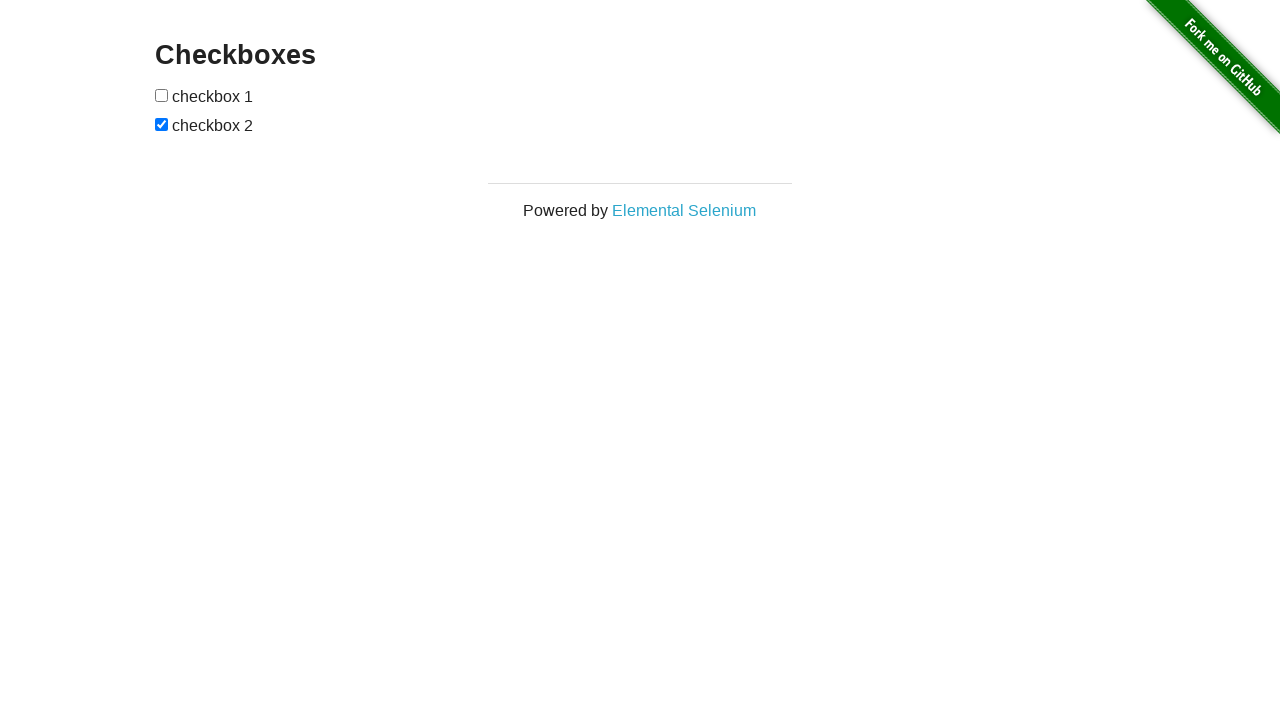

Waited for checkboxes to be visible on the page
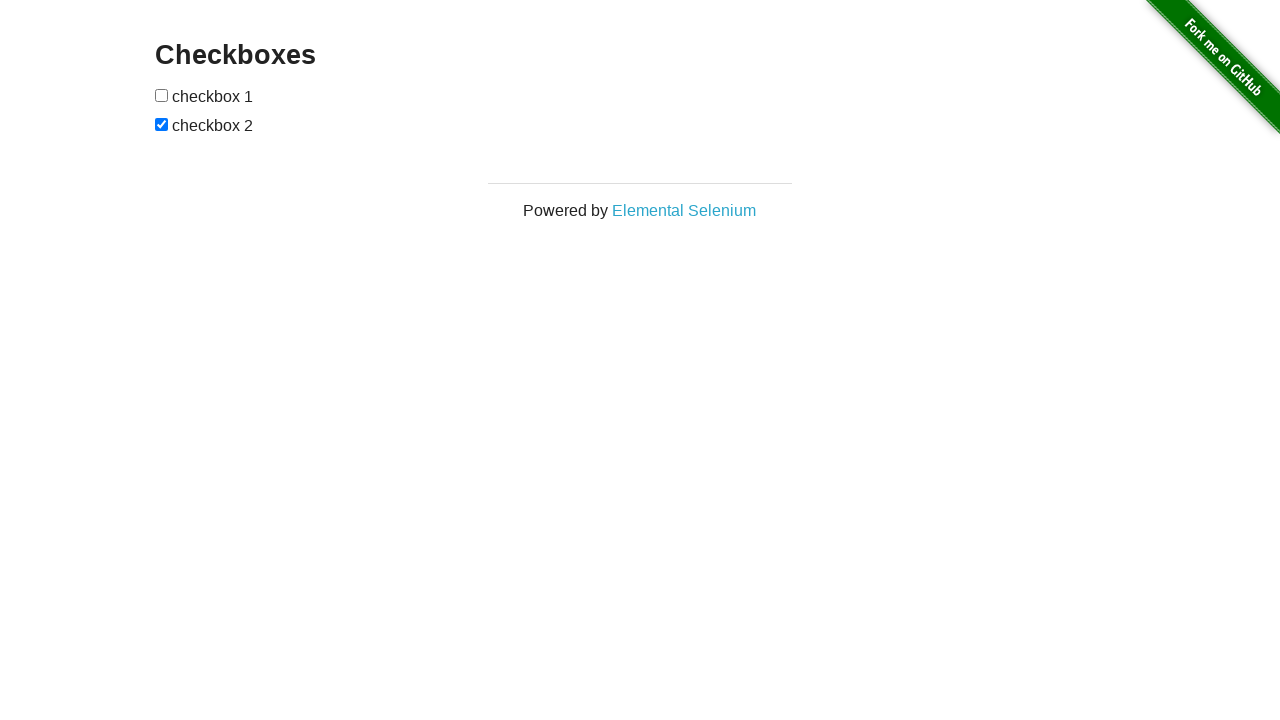

Located all checkbox elements in the form
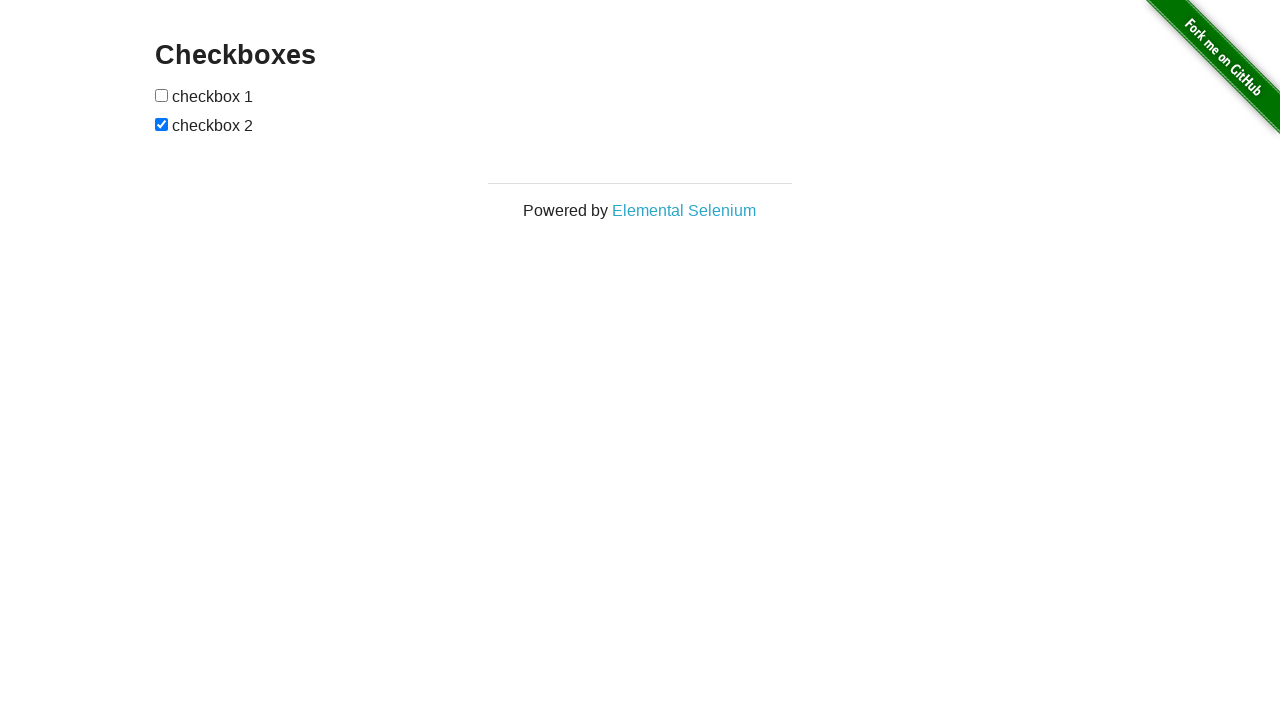

Found 2 checkboxes total
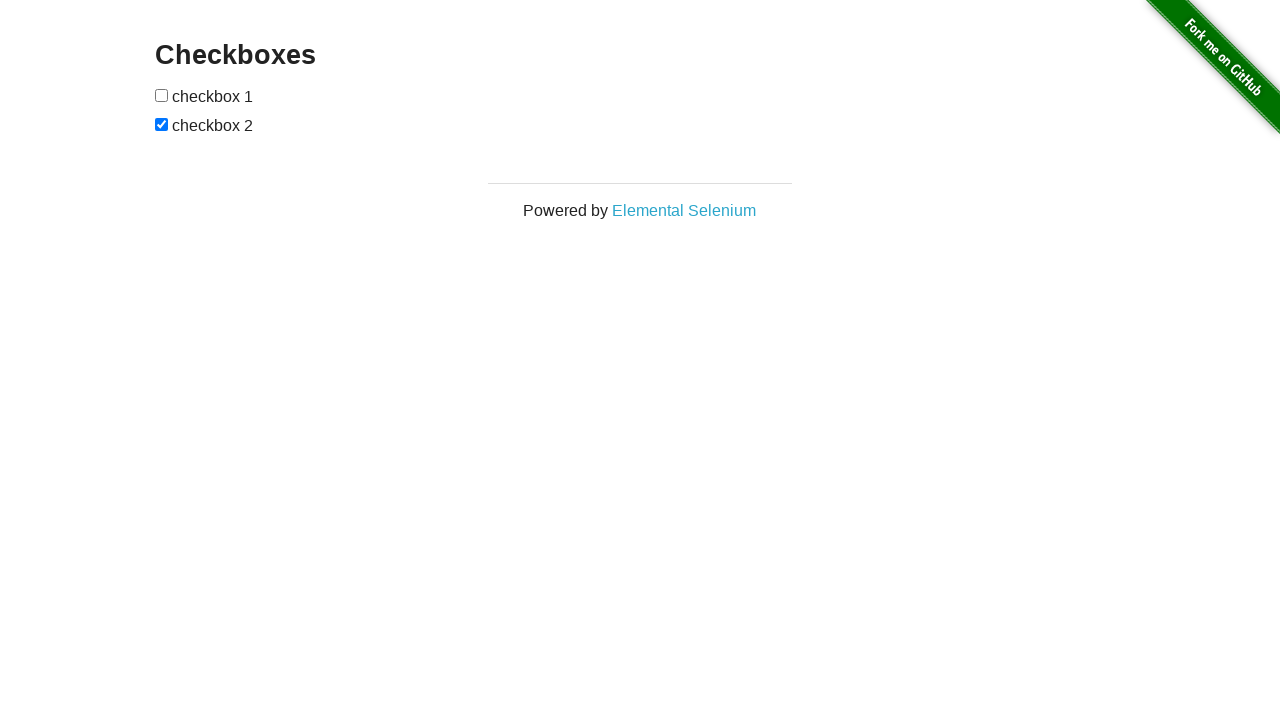

Retrieved checkbox 1 of 2
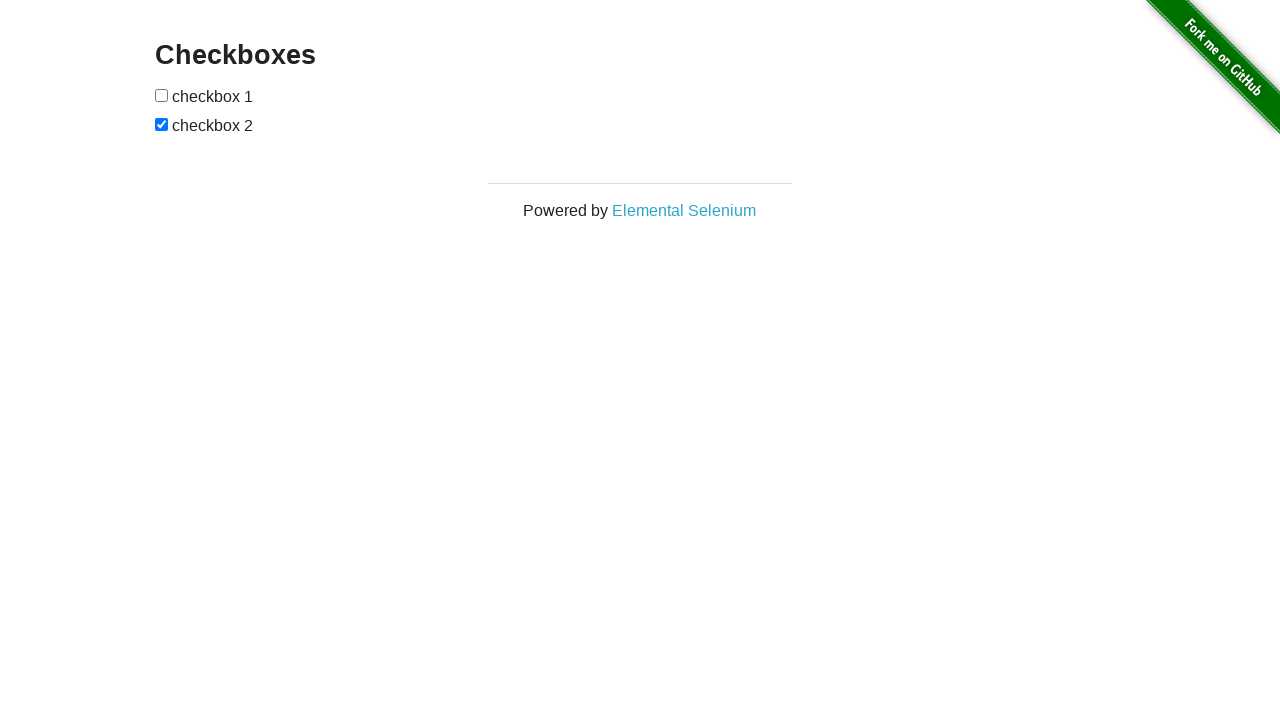

Clicked unchecked checkbox 1 to select it at (162, 95) on form#checkboxes input >> nth=0
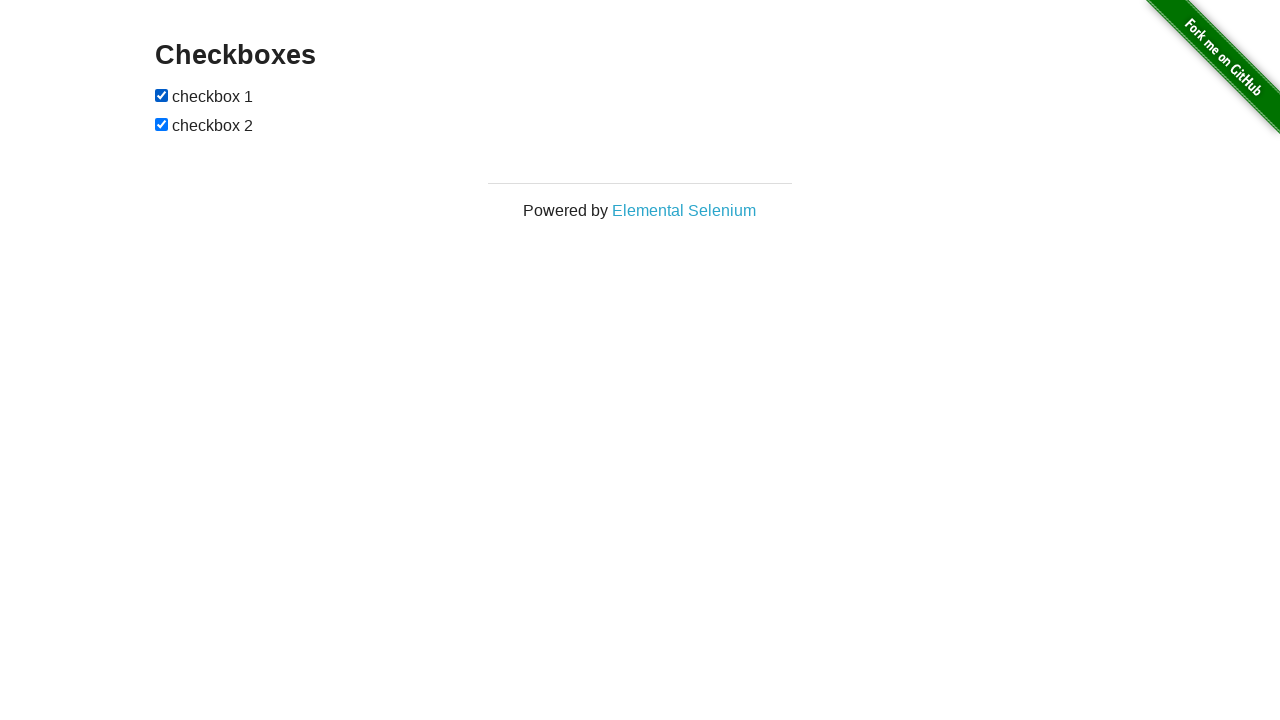

Retrieved checkbox 2 of 2
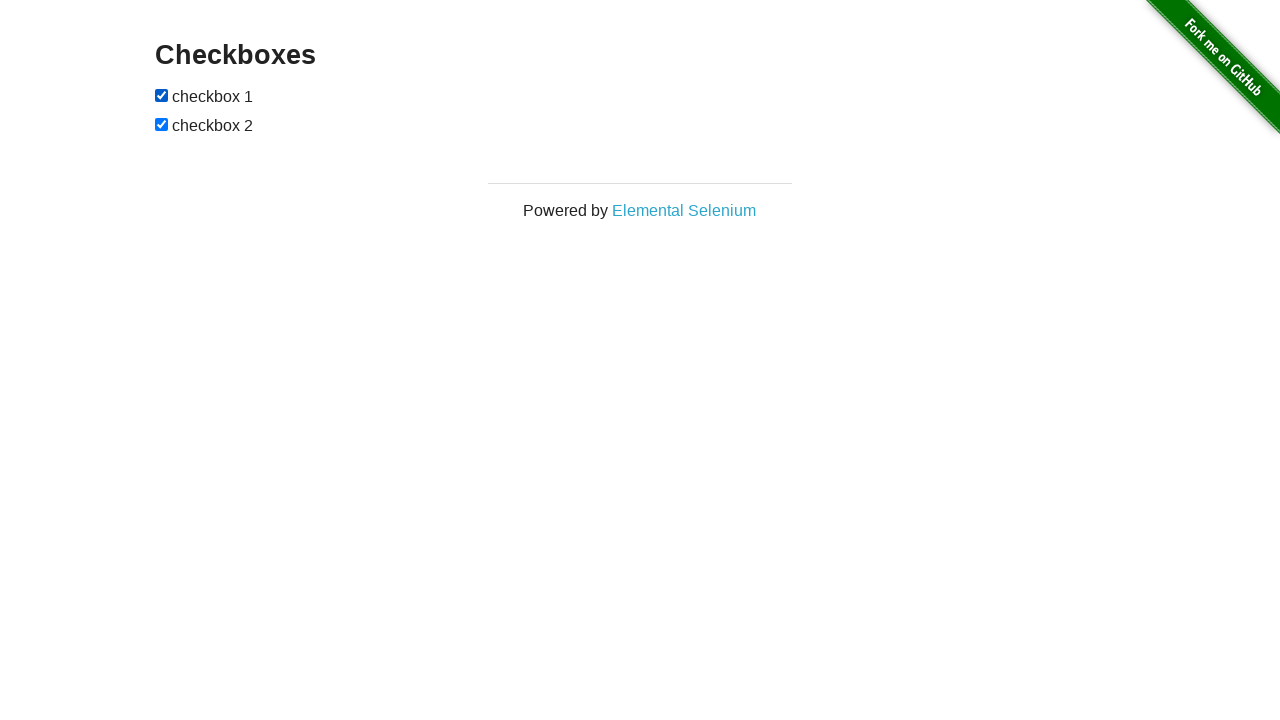

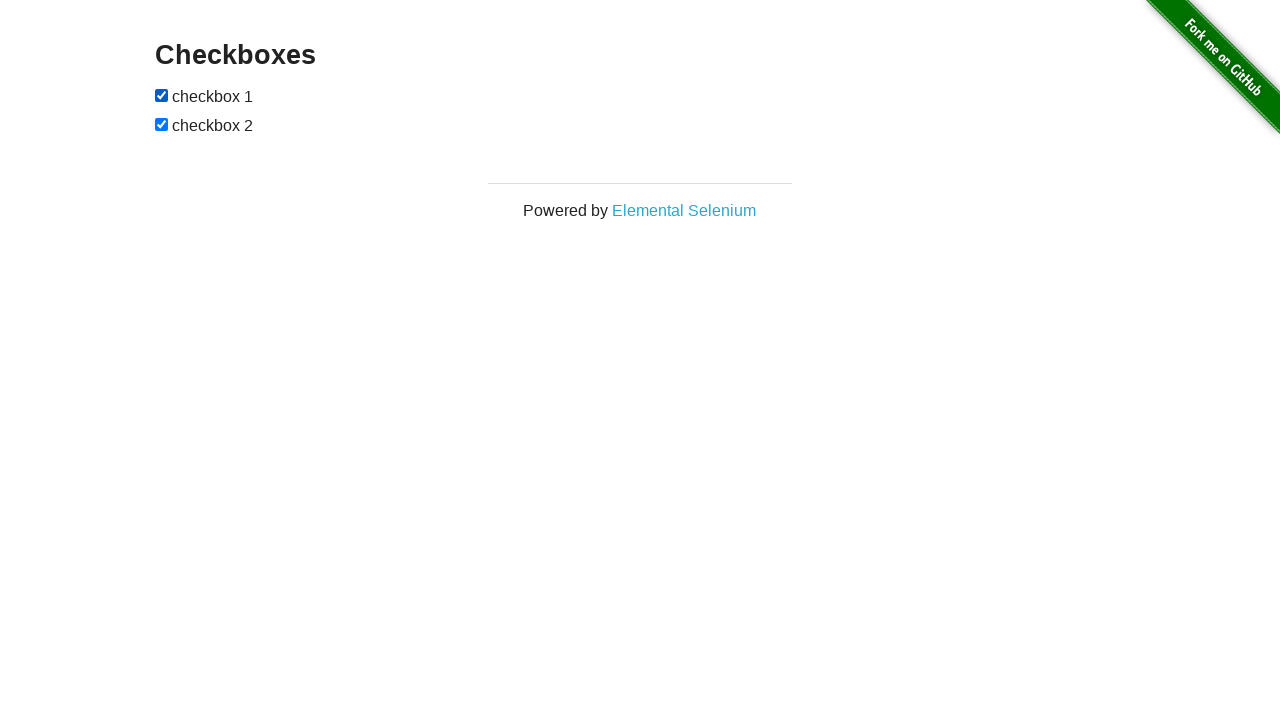